Tests that new todo items are appended to the bottom of the list by creating 3 items and verifying the count displays correctly

Starting URL: https://demo.playwright.dev/todomvc

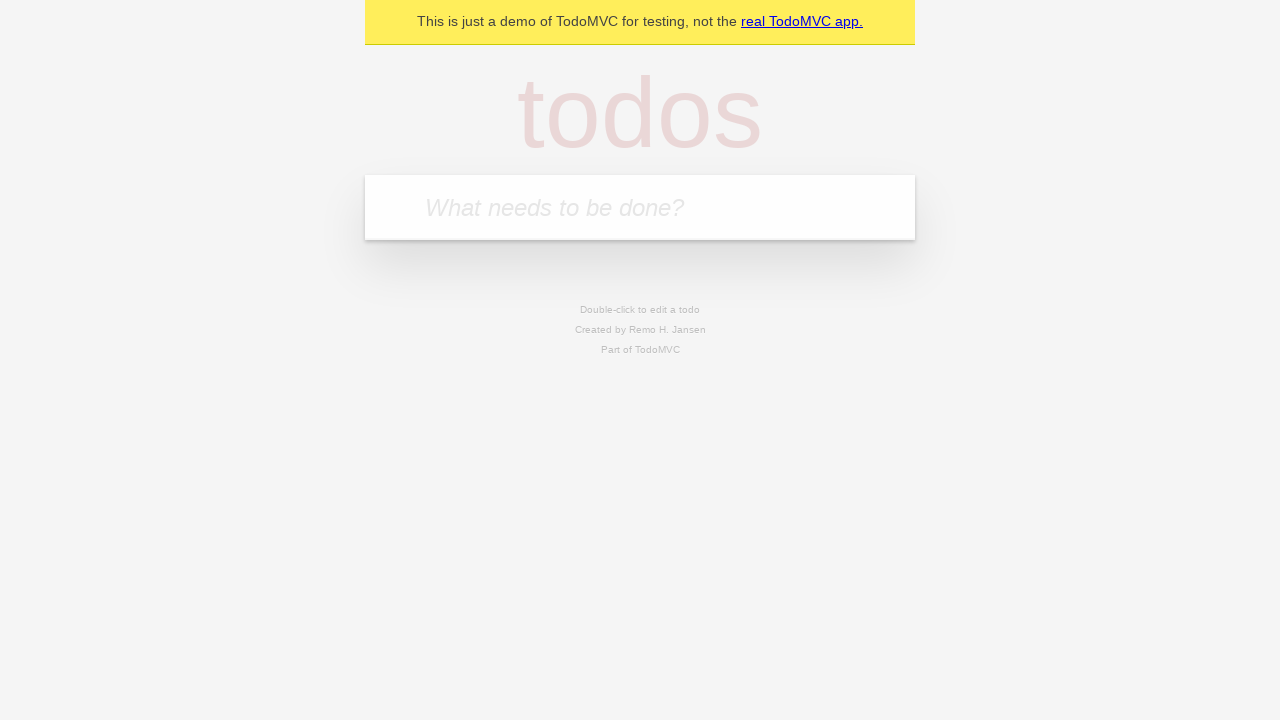

Filled input field with first todo item 'buy some cheese' on internal:attr=[placeholder="What needs to be done?"i]
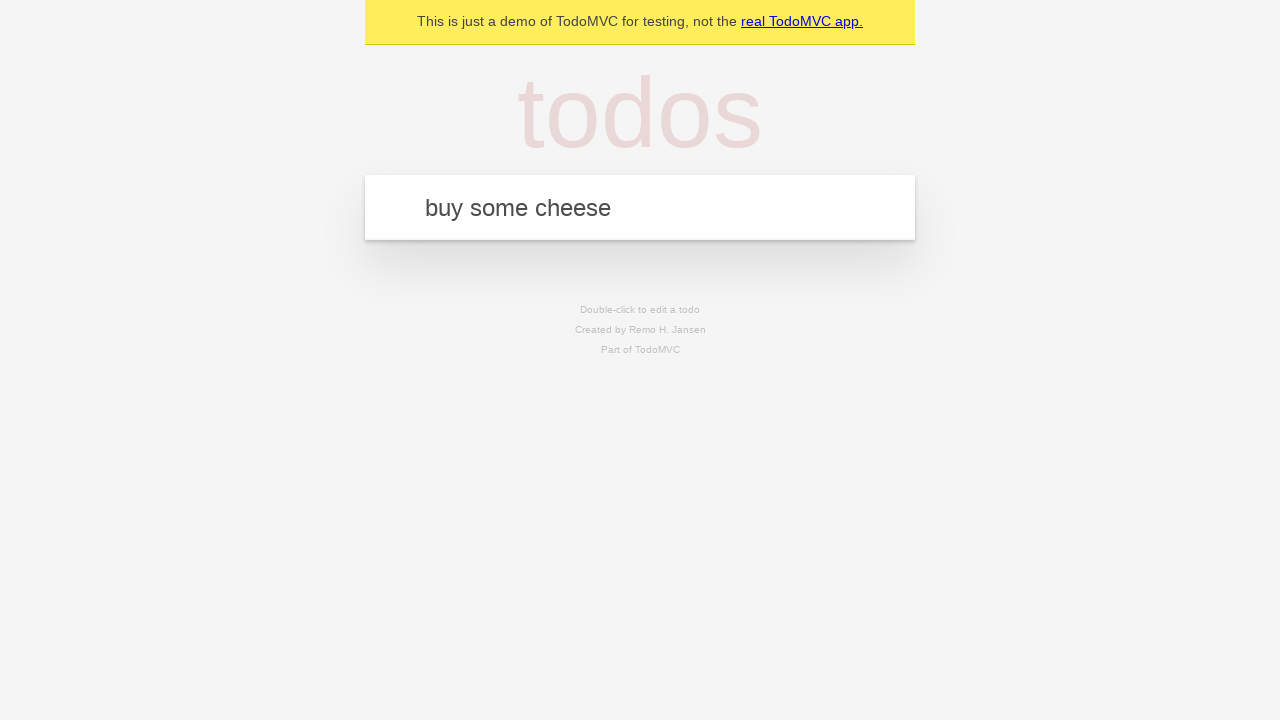

Pressed Enter to add first todo item on internal:attr=[placeholder="What needs to be done?"i]
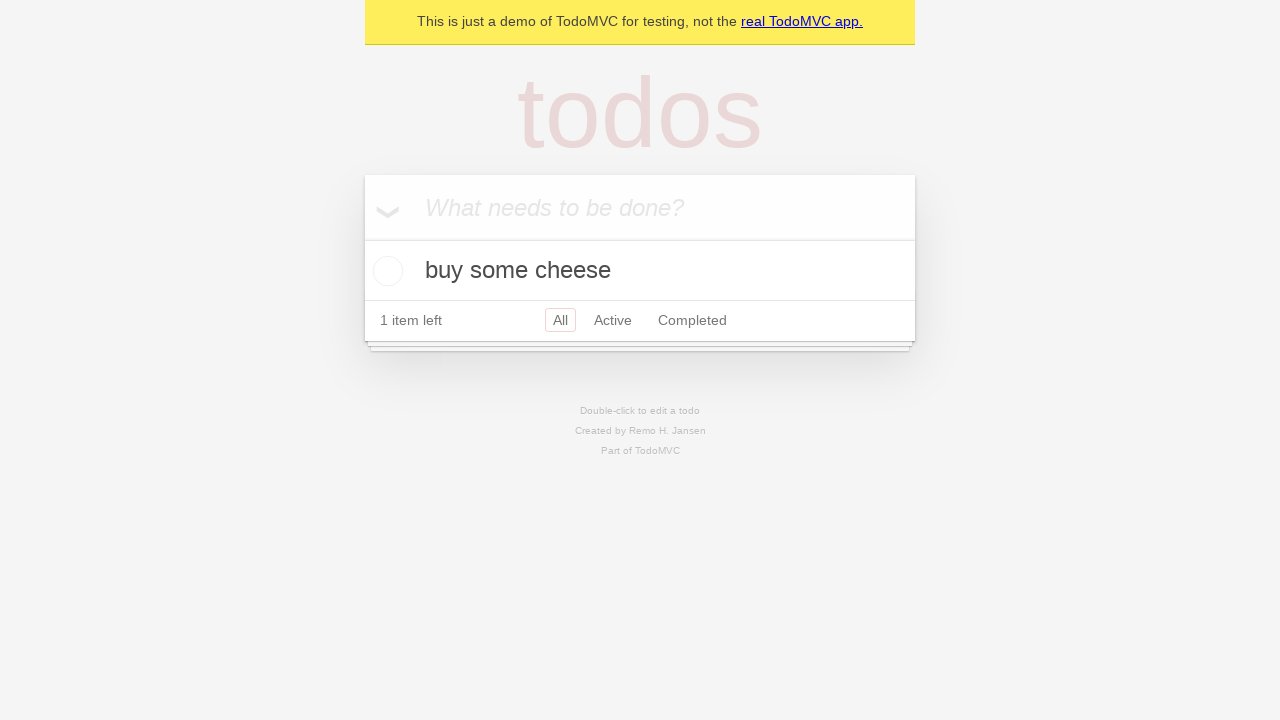

Filled input field with second todo item 'feed the cat' on internal:attr=[placeholder="What needs to be done?"i]
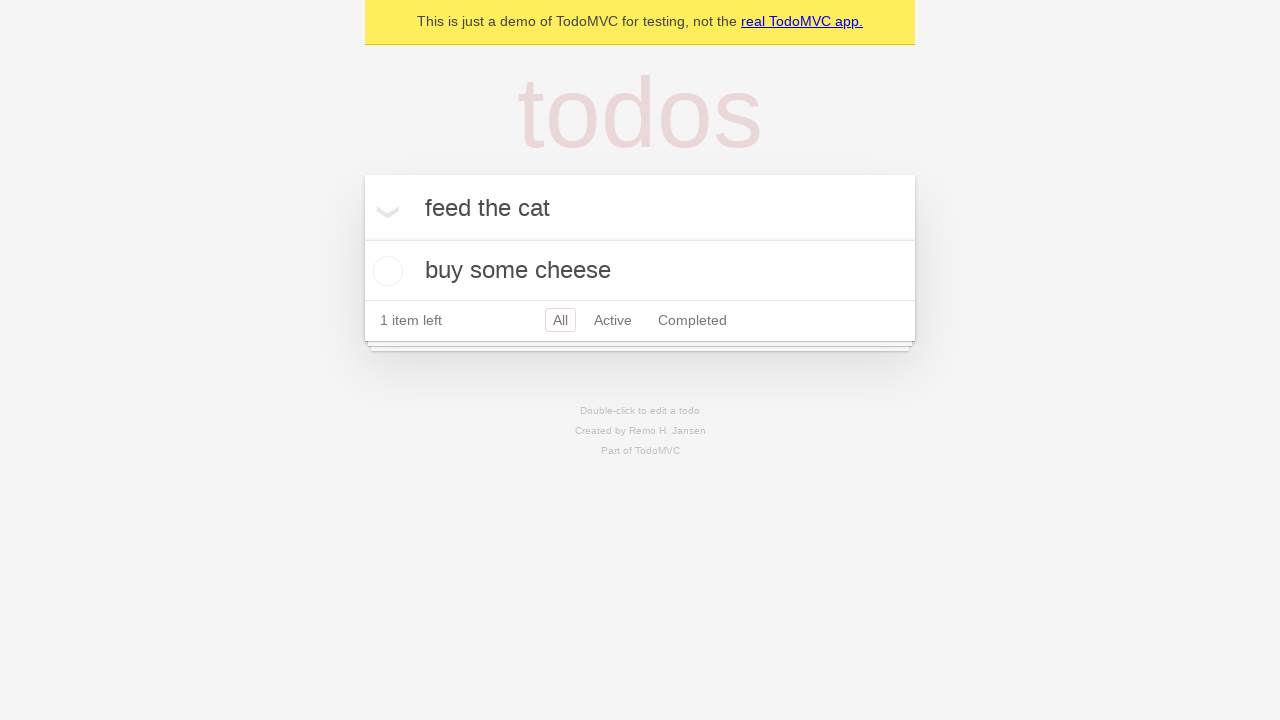

Pressed Enter to add second todo item on internal:attr=[placeholder="What needs to be done?"i]
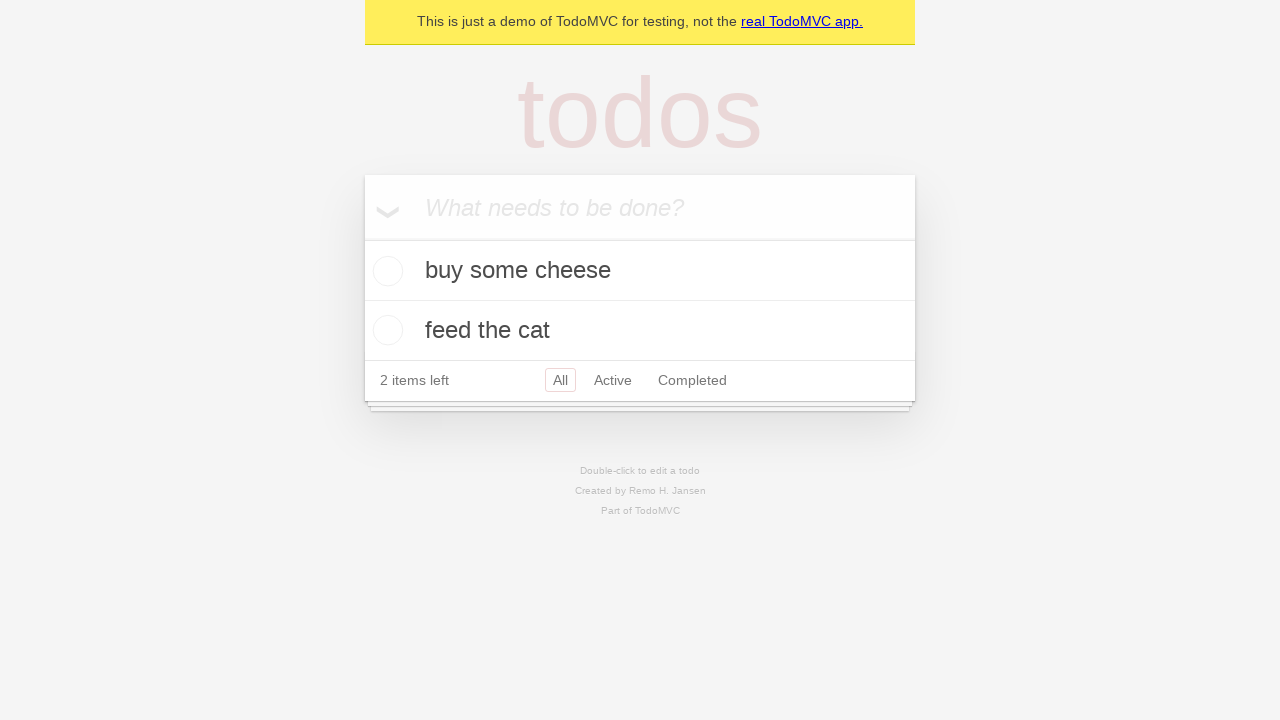

Filled input field with third todo item 'book a doctors appointment' on internal:attr=[placeholder="What needs to be done?"i]
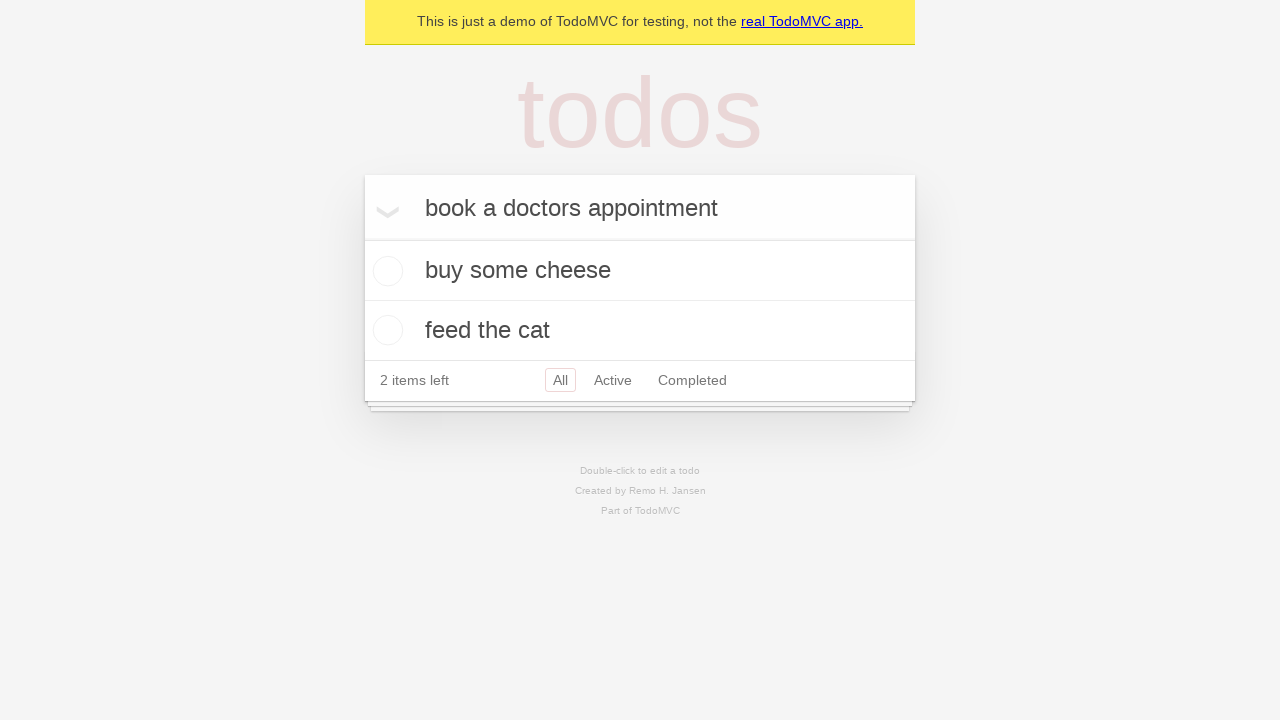

Pressed Enter to add third todo item on internal:attr=[placeholder="What needs to be done?"i]
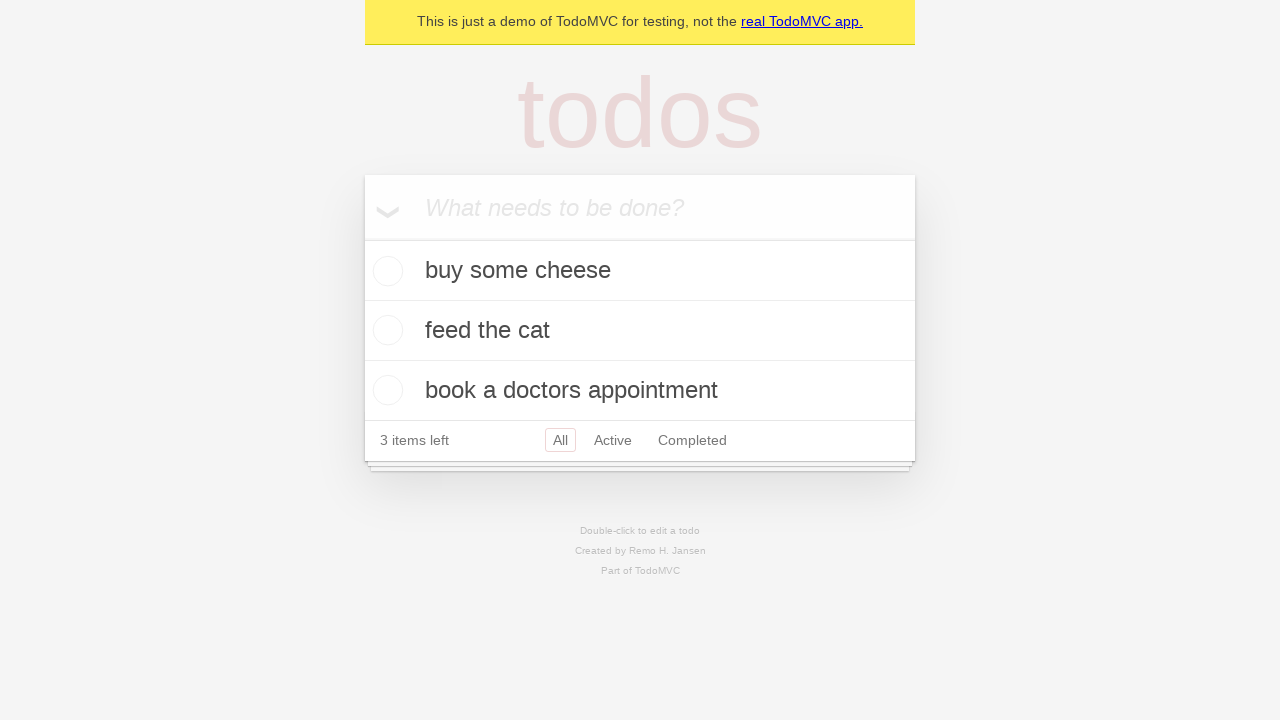

Verified that all 3 items were added to the list
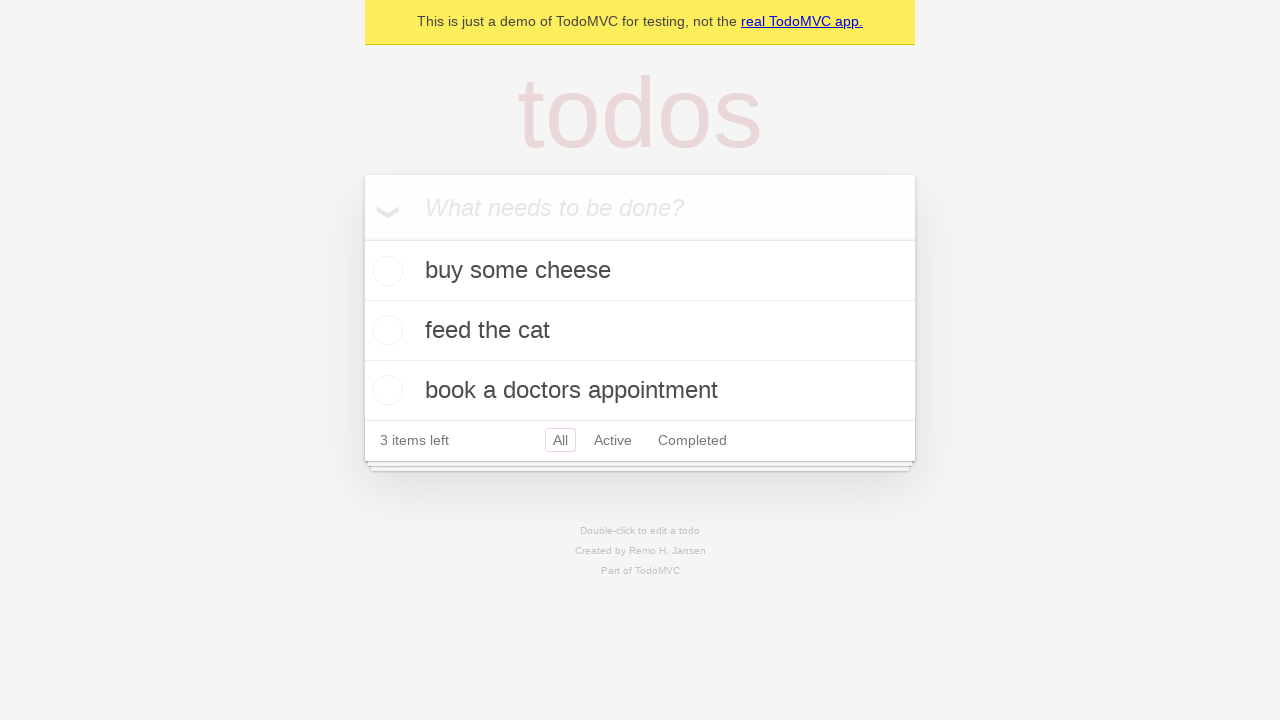

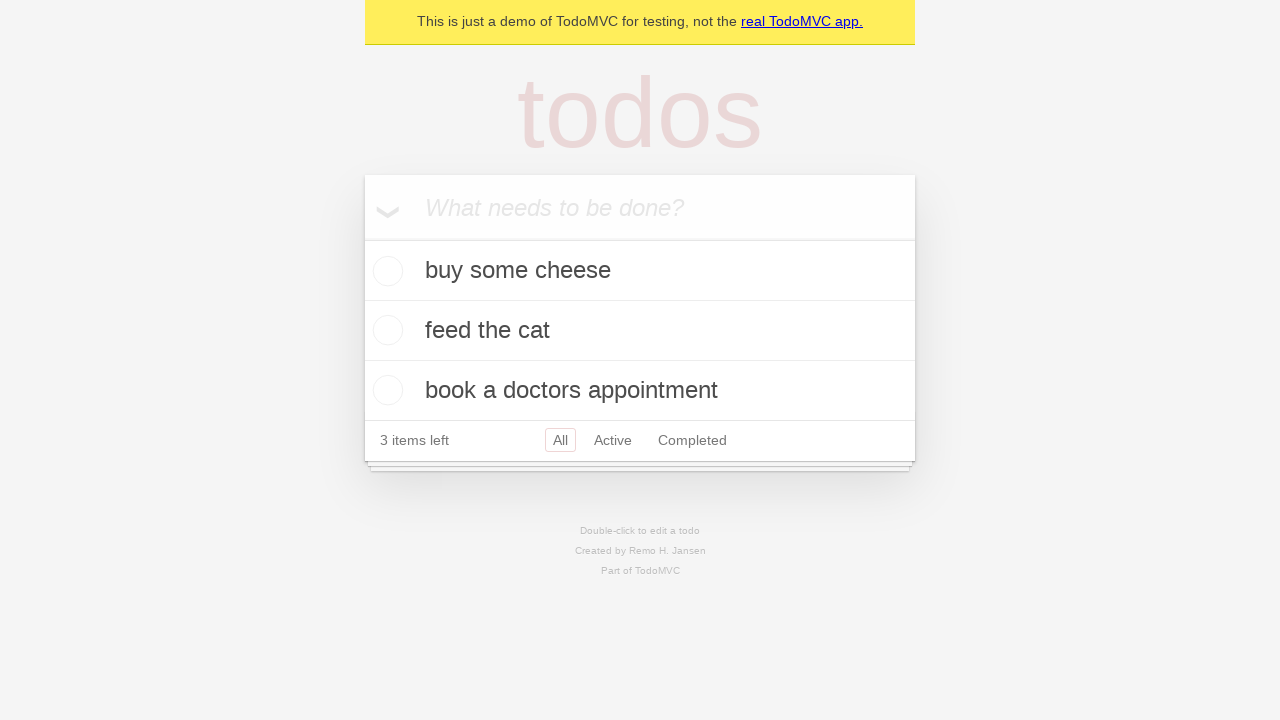